Tests various JavaScript alert interactions including simple alerts, confirmation dialogs, prompt dialogs, and timed alerts on the DemoQA alerts page

Starting URL: https://demoqa.com/alerts

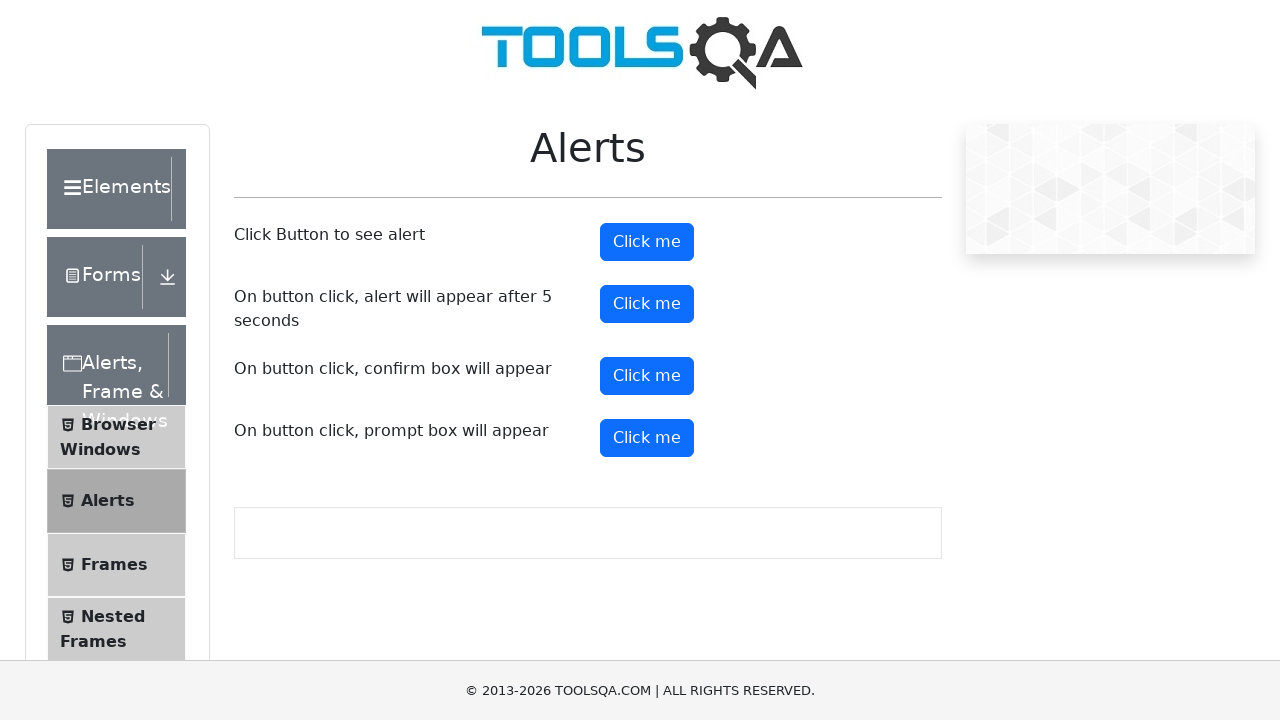

Clicked simple alert button at (647, 242) on #alertButton
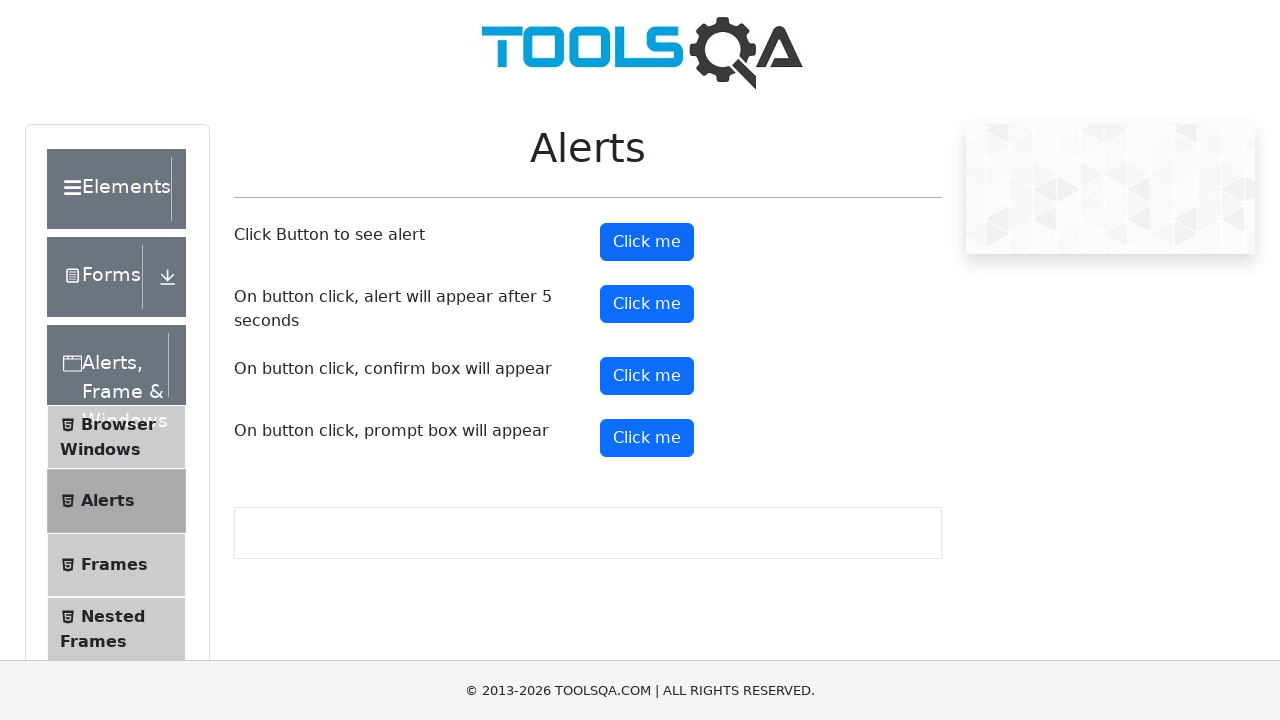

Set up dialog handler to accept alerts
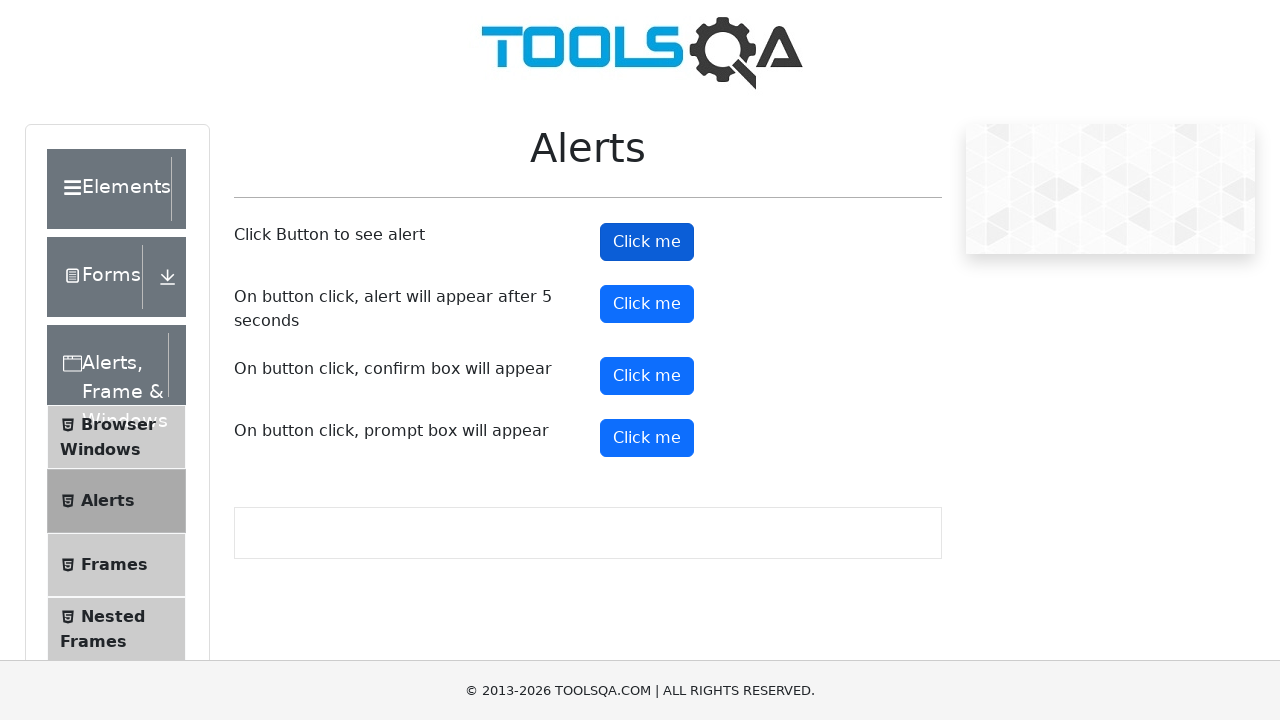

Waited 500ms for alert to be handled
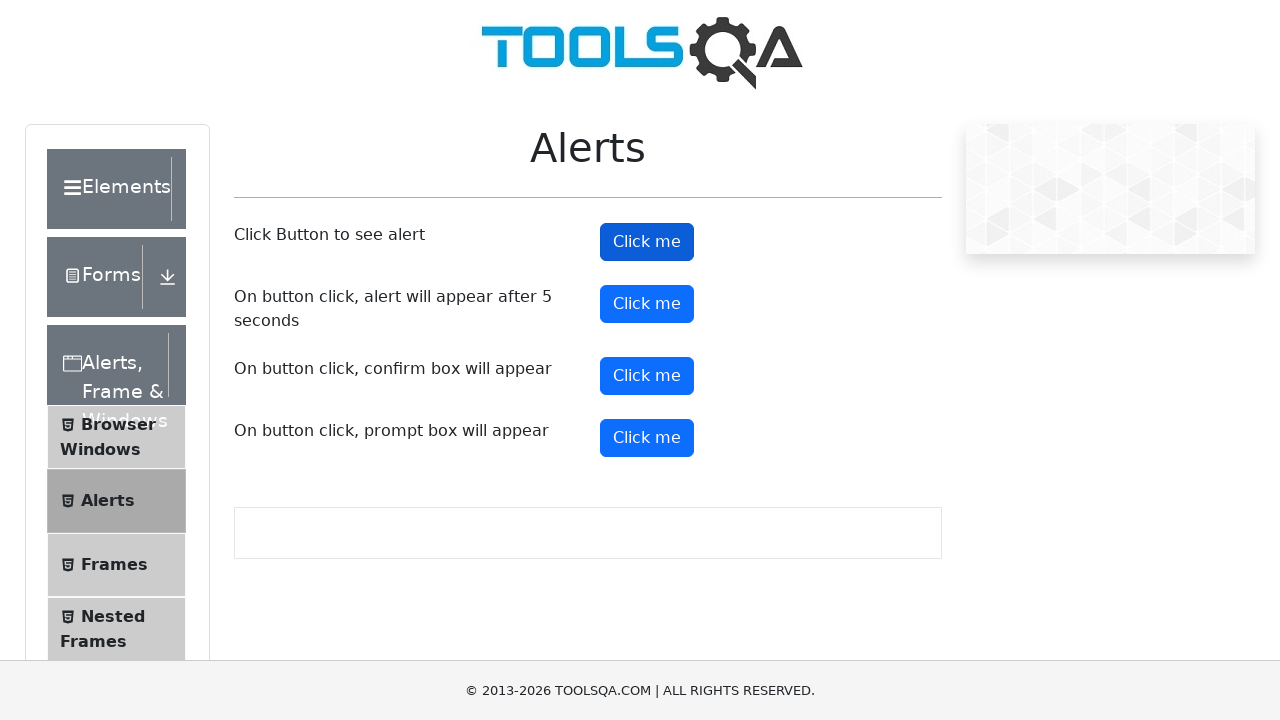

Set up dialog handler to dismiss confirmation dialog
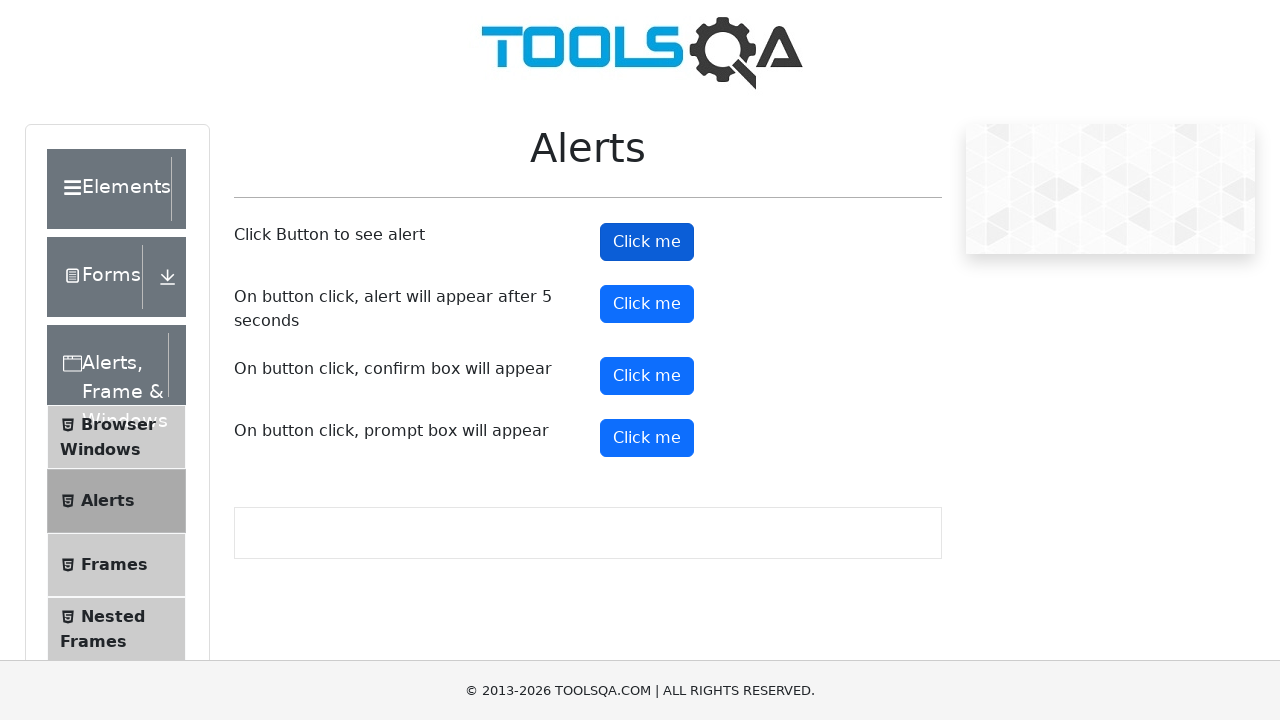

Clicked confirmation button at (647, 376) on #confirmButton
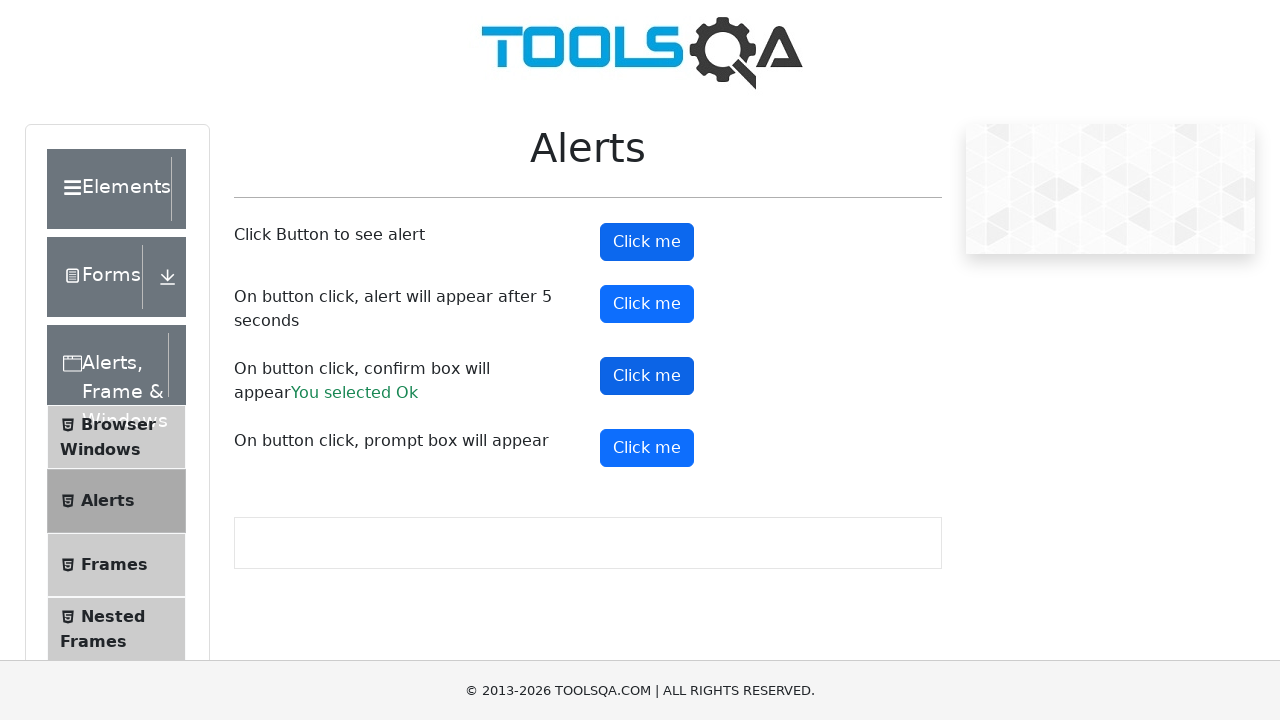

Scrolled down 300px to see prompt button
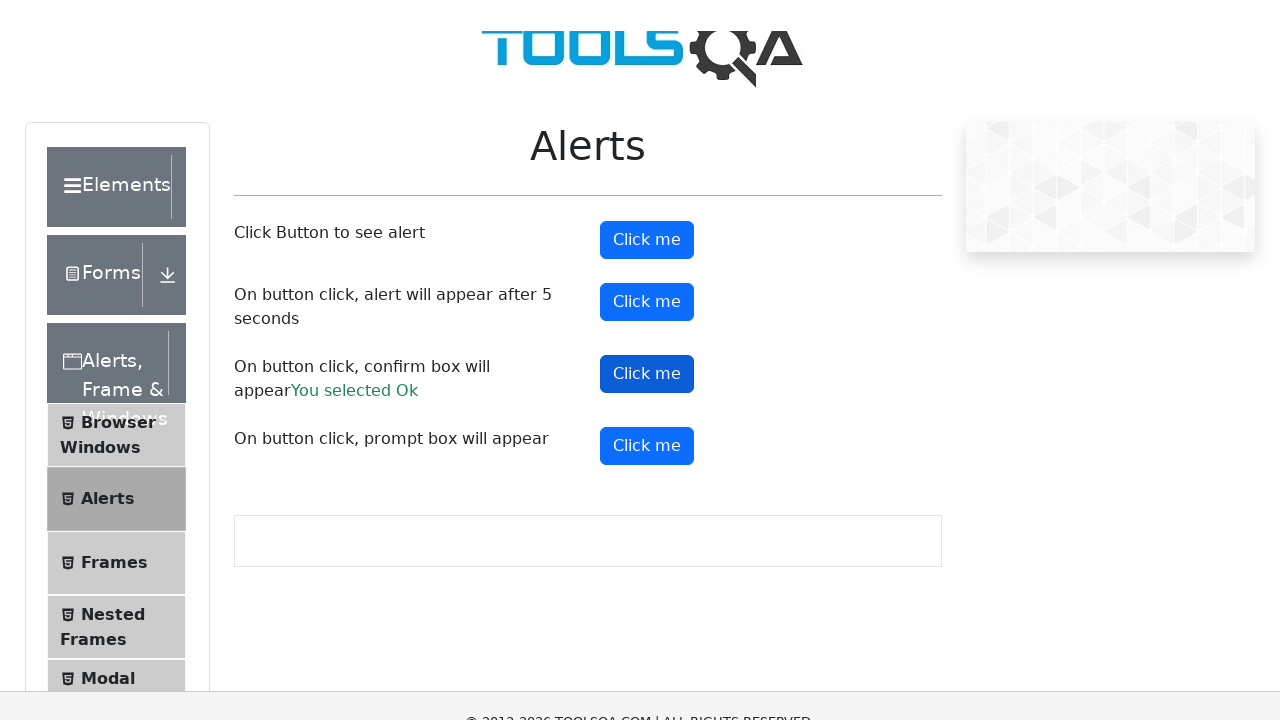

Set up dialog handler to accept prompt with 'Hello Welcome'
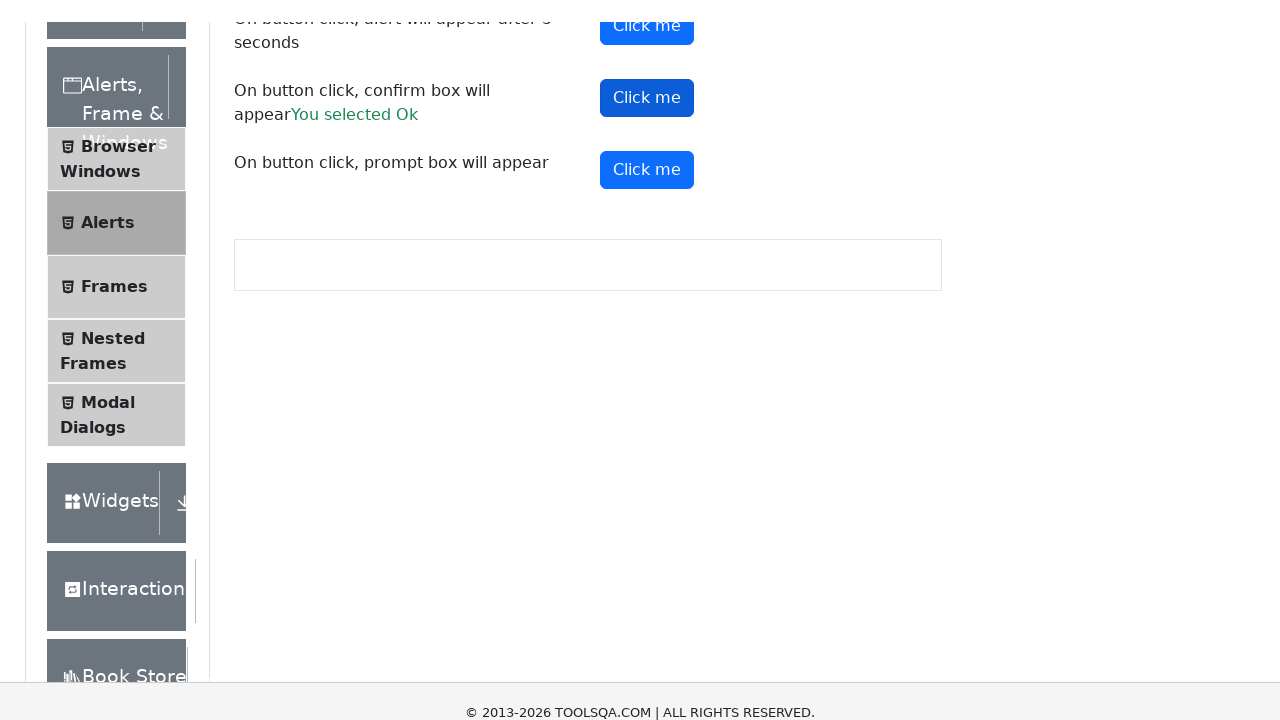

Clicked prompt button at (647, 148) on #promtButton
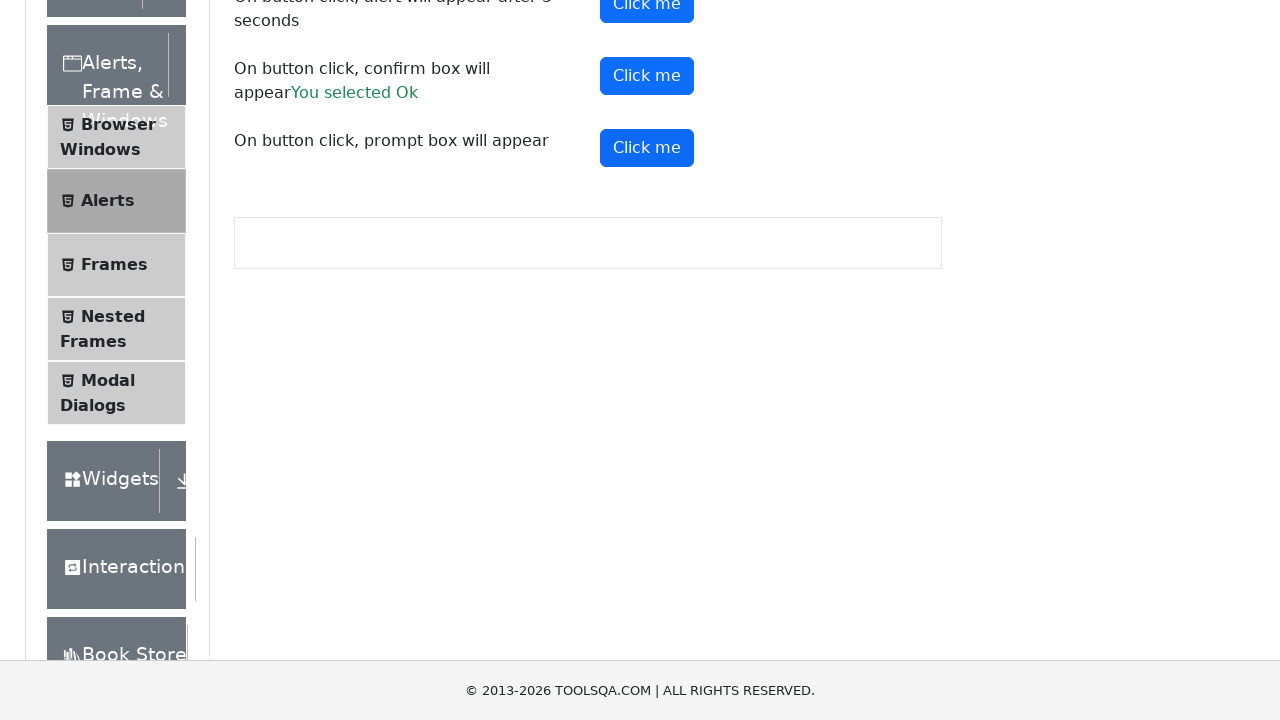

Clicked timed alert button at (647, 19) on #timerAlertButton
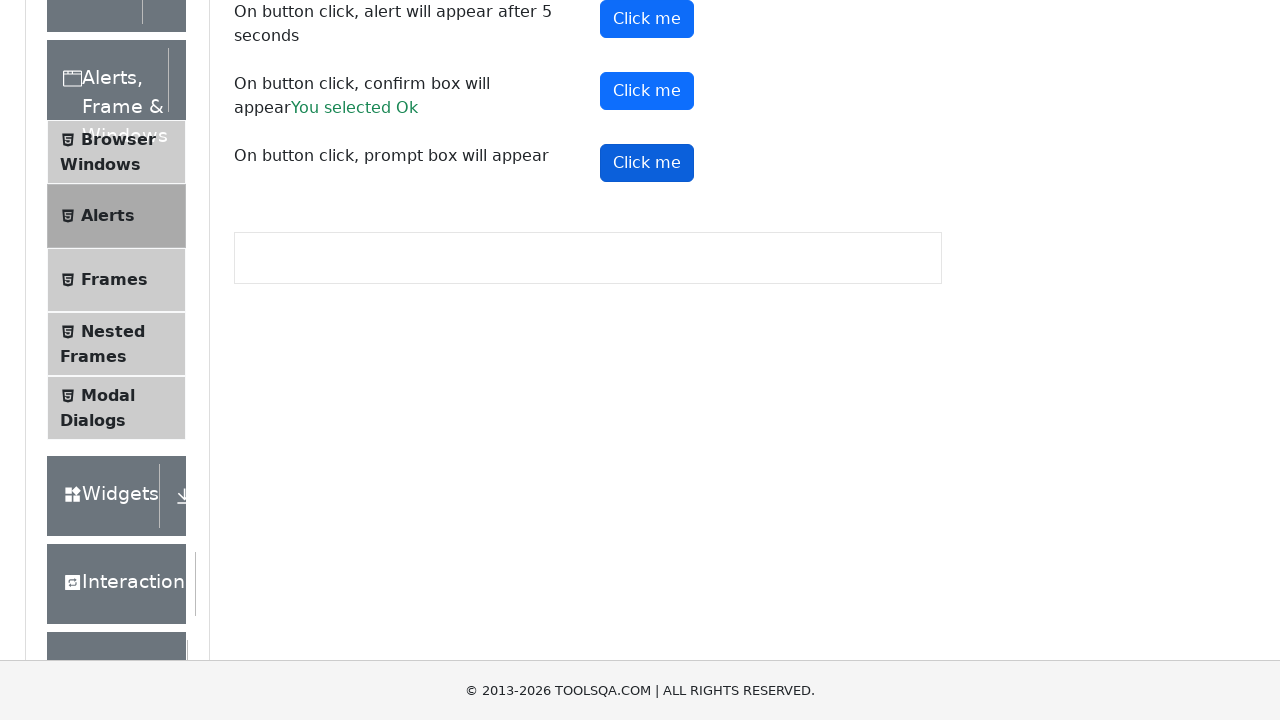

Set up dialog handler to accept timed alert
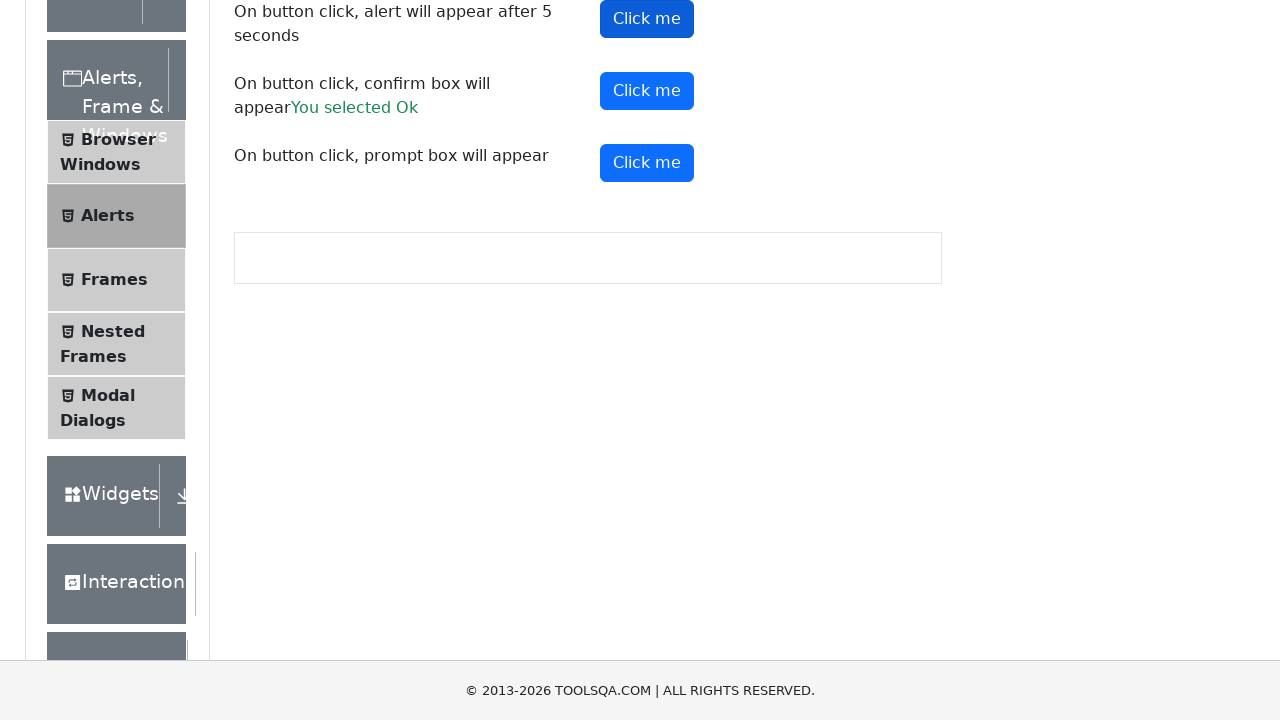

Waited 5500ms for timed alert to appear and be handled
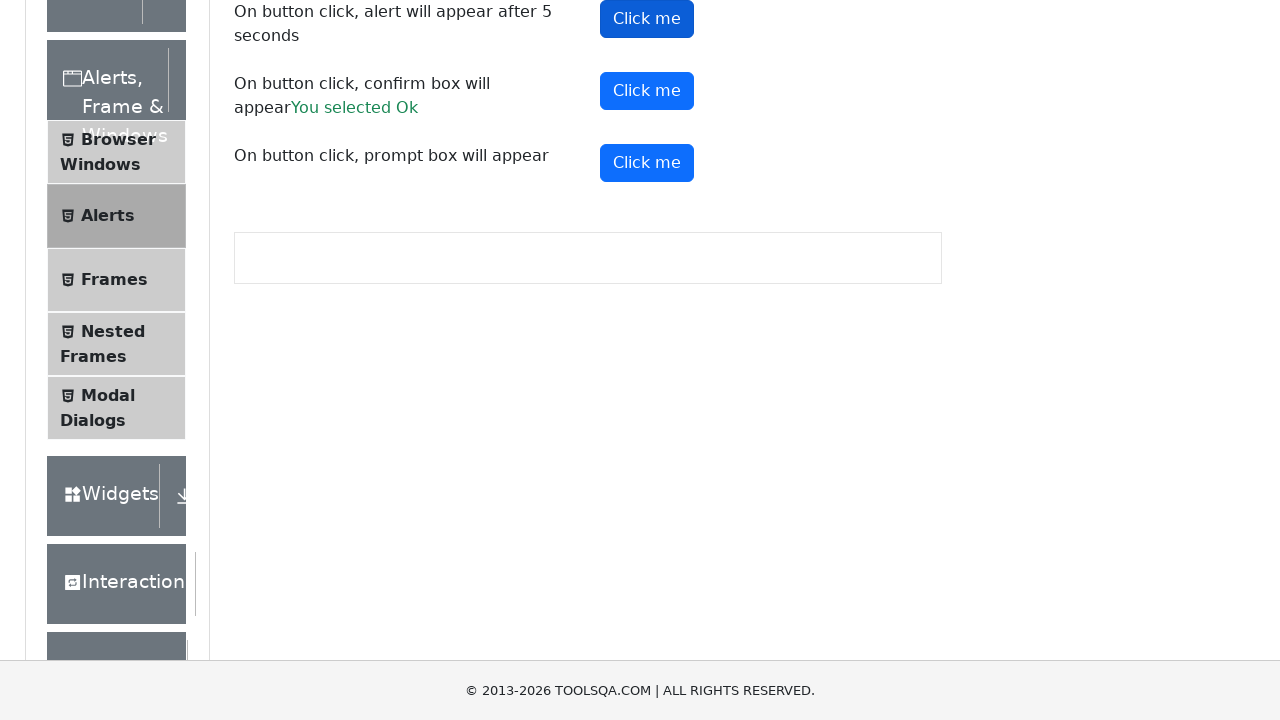

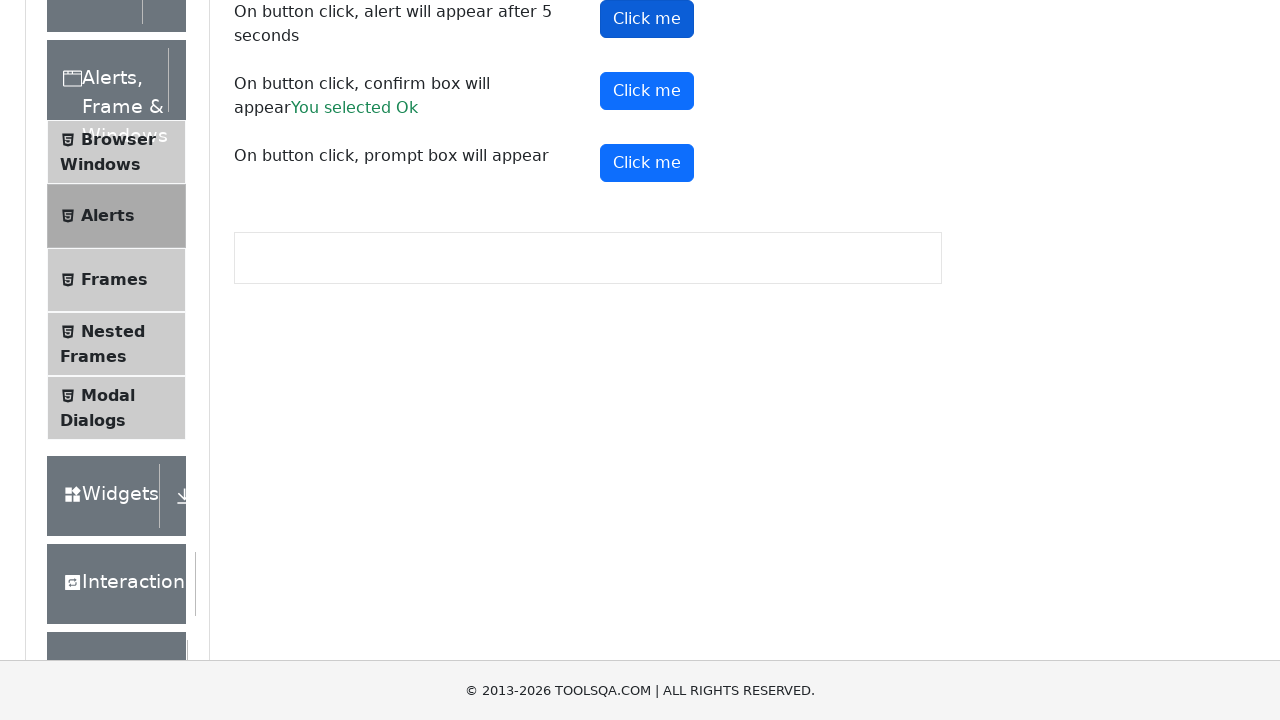